Tests that clicking the 'Contact' link in the header opens a modal dialog with the title 'New message'

Starting URL: https://www.demoblaze.com

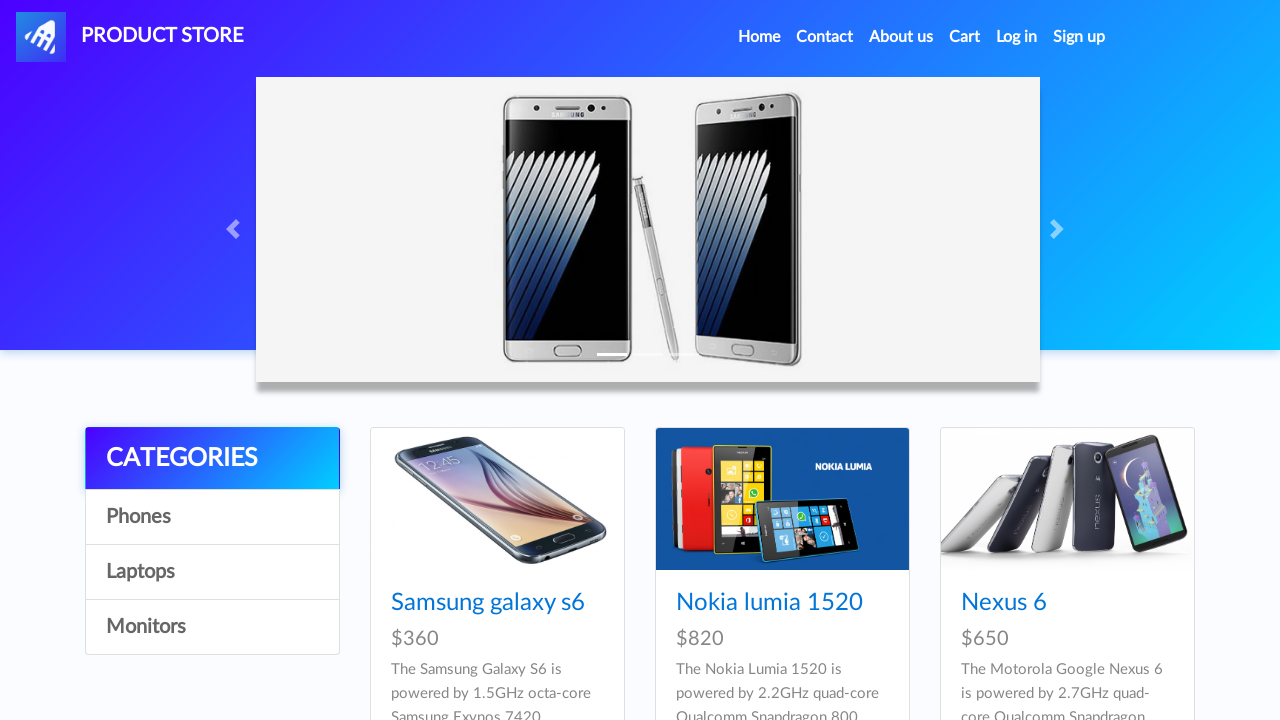

Clicked Contact link in header at (825, 37) on a[data-target='#exampleModal']
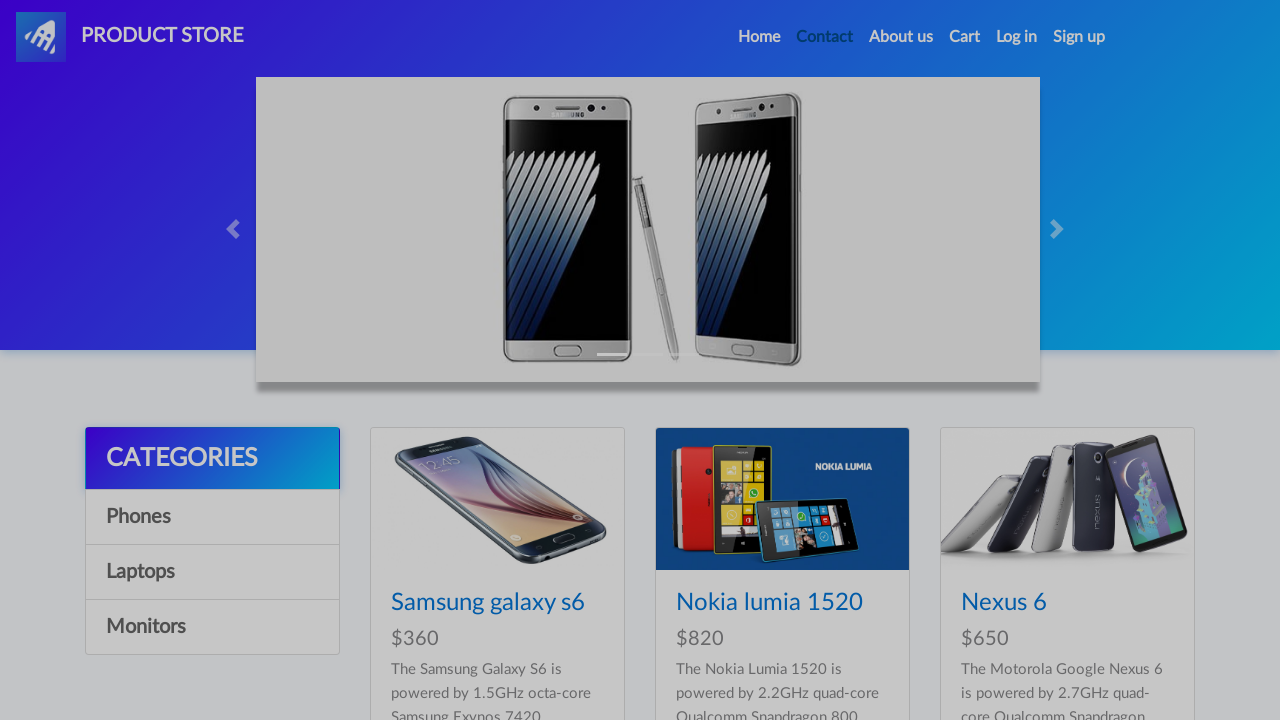

Modal dialog appeared
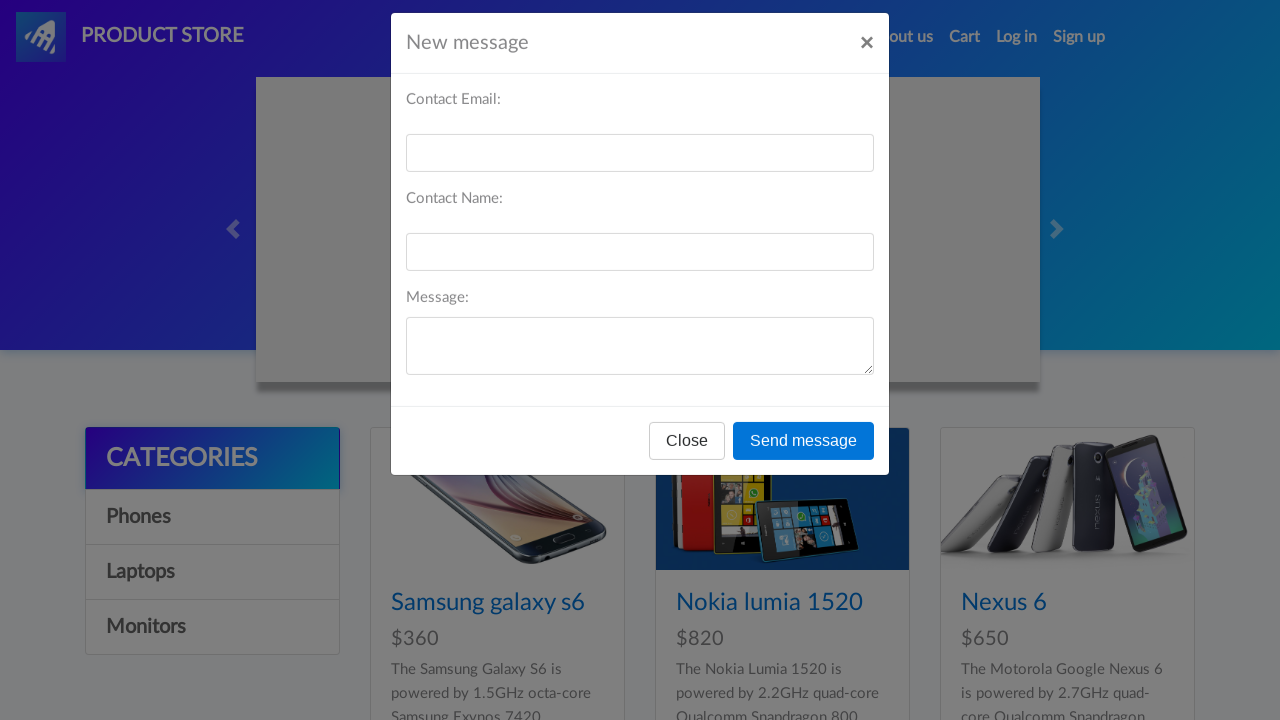

Retrieved modal title: 'New message'
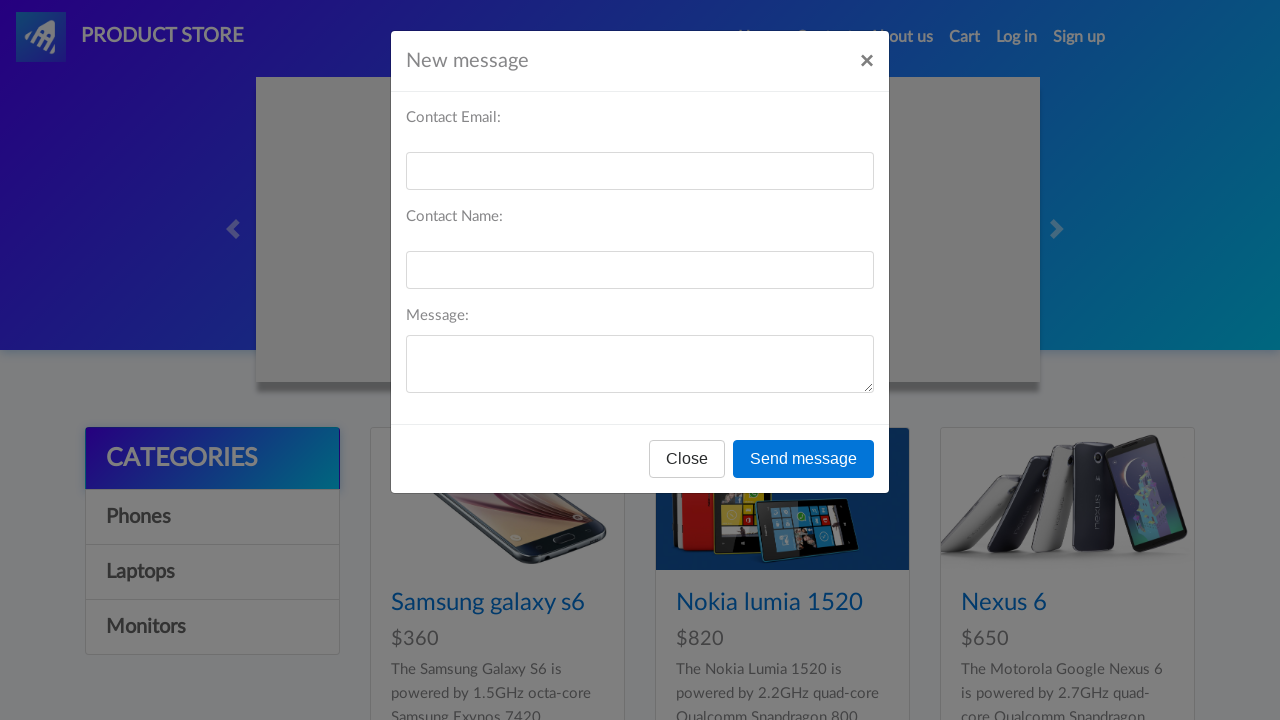

Verified modal title is 'New message'
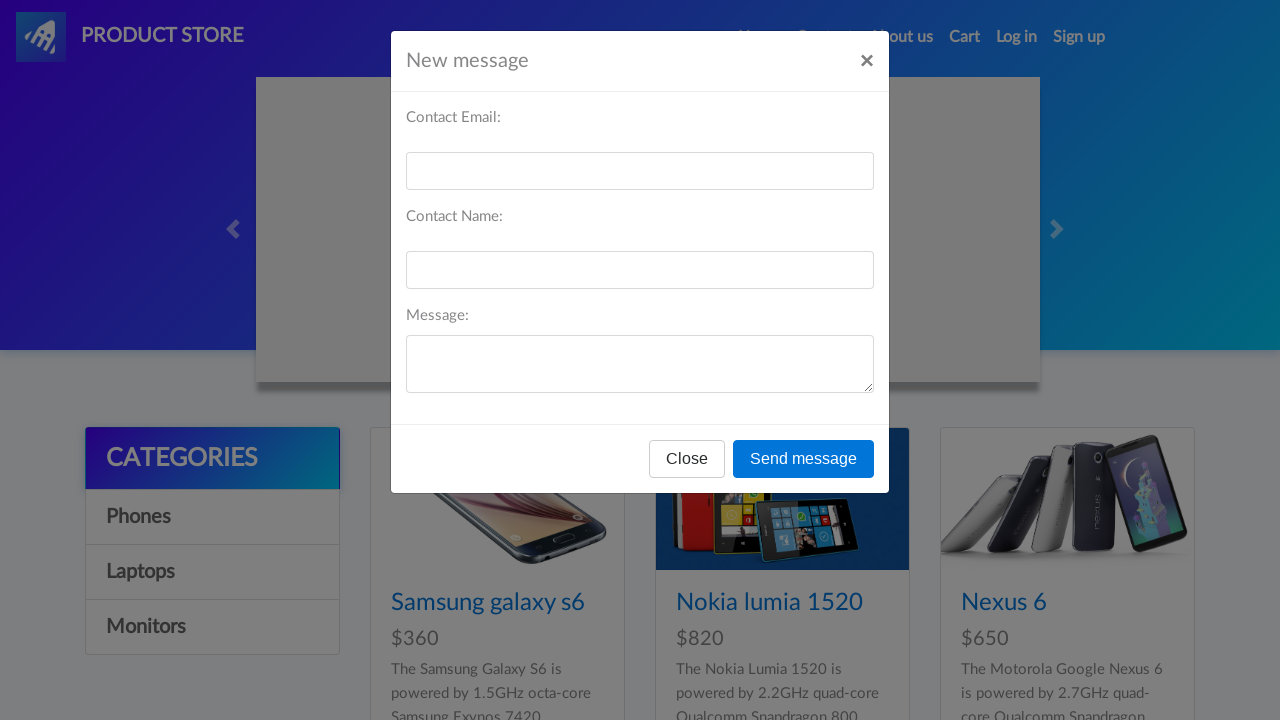

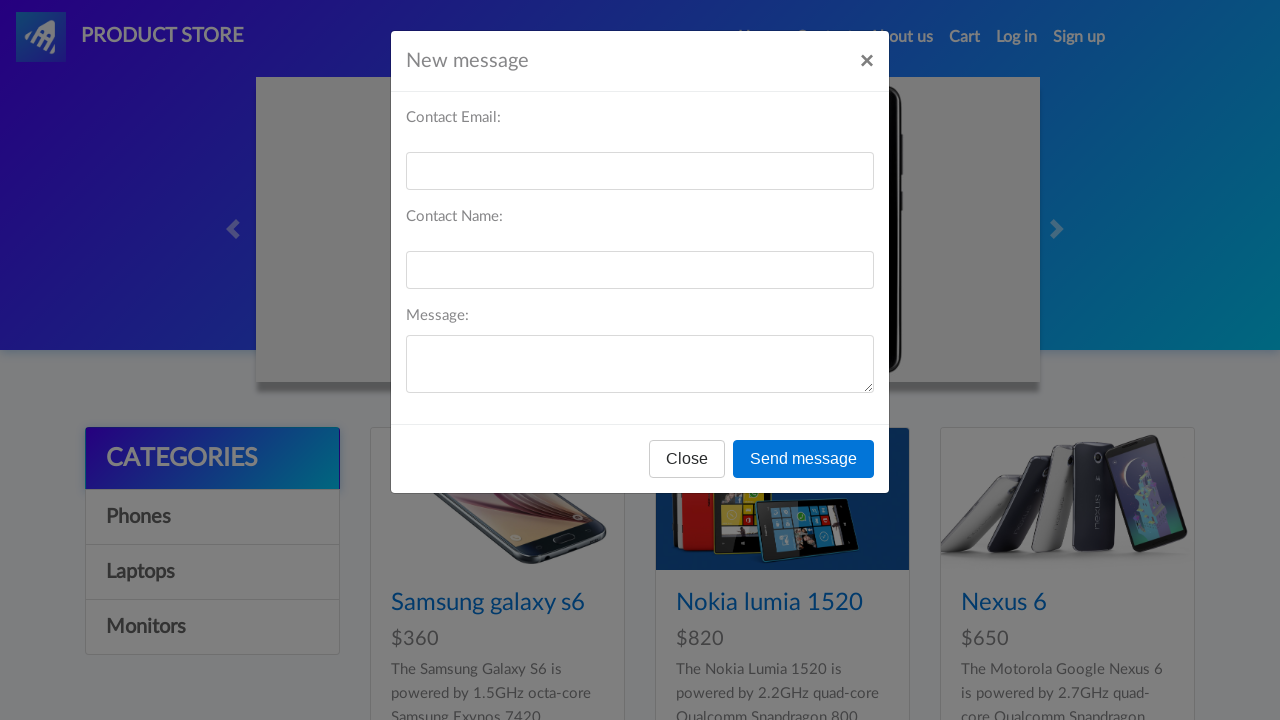